Tests mouse interactions by moving mouse over the plot and verifying it remains responsive

Starting URL: https://badj.github.io/NZGovDebtTrends2002-2025/

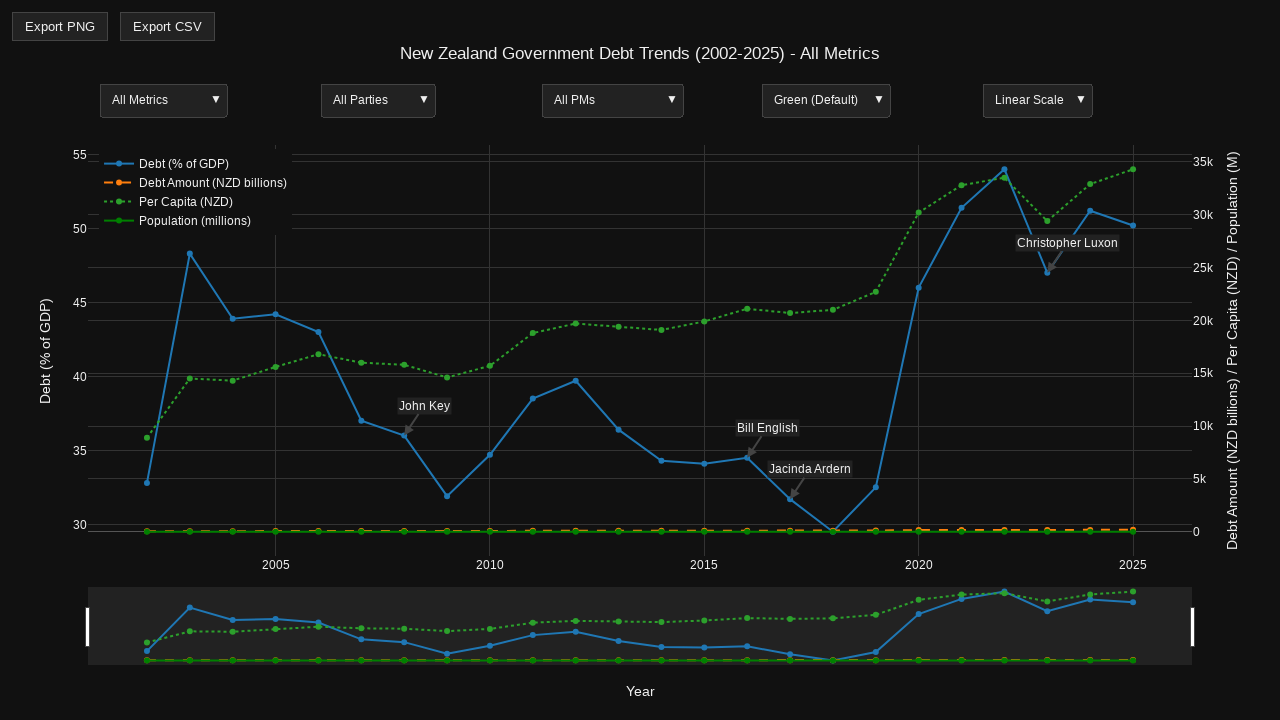

Plotly plot container became visible
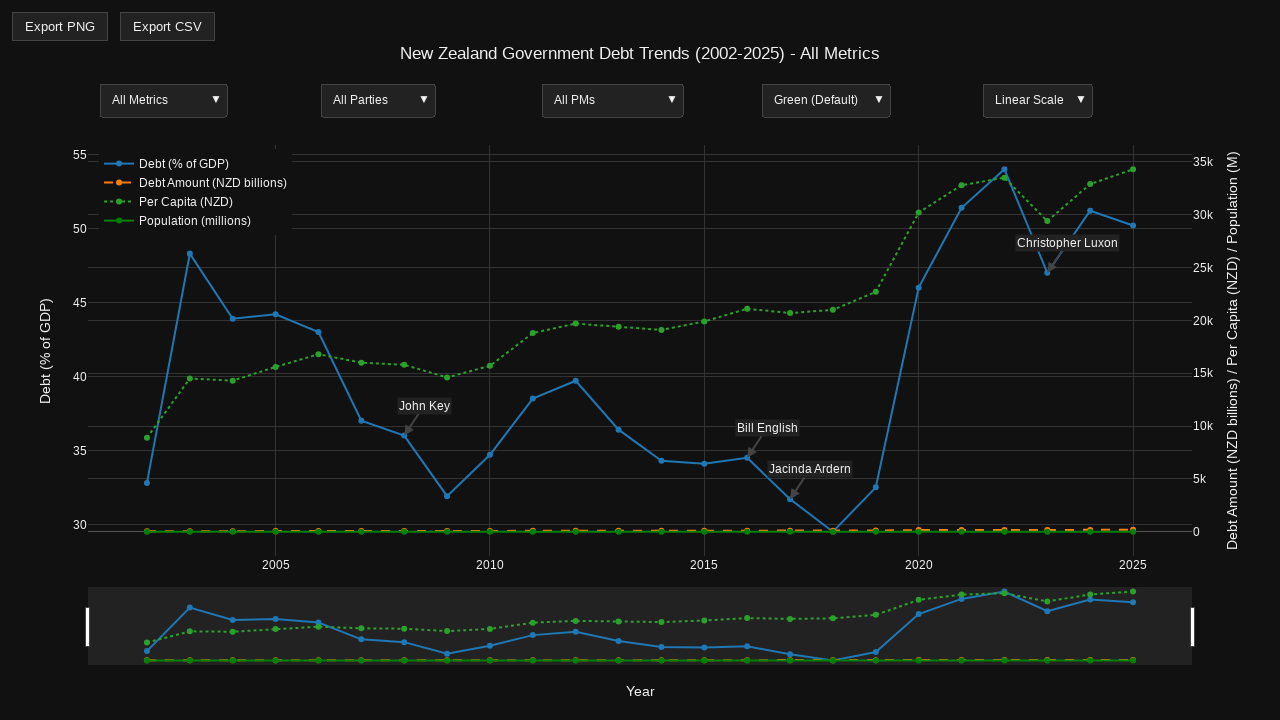

Retrieved plot container bounding box
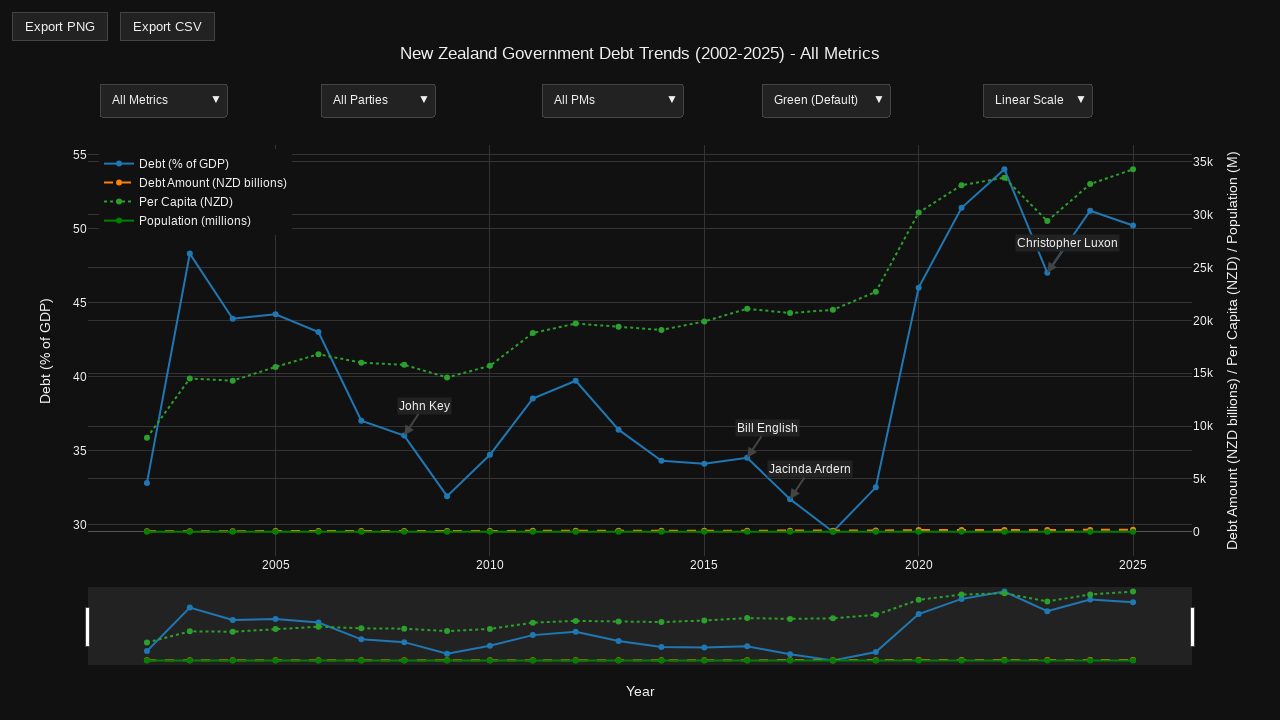

Moved mouse to center of plot at (640, 395)
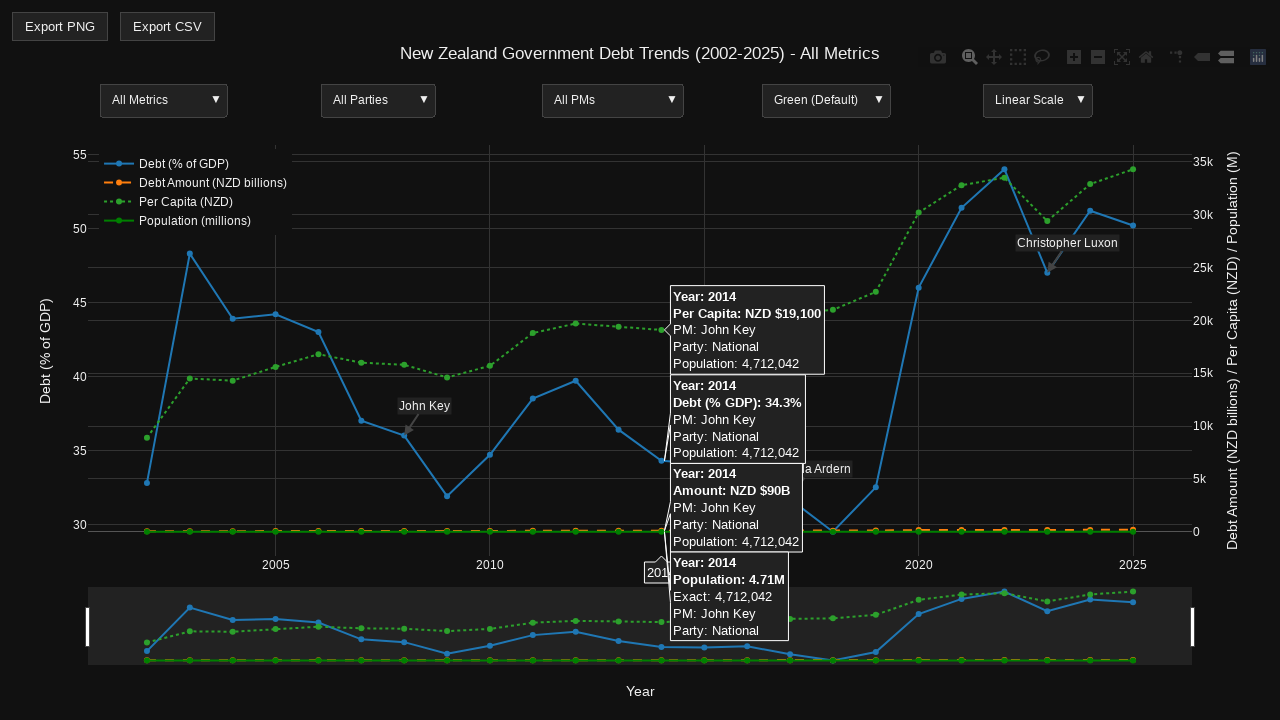

Waited for hover effects to render
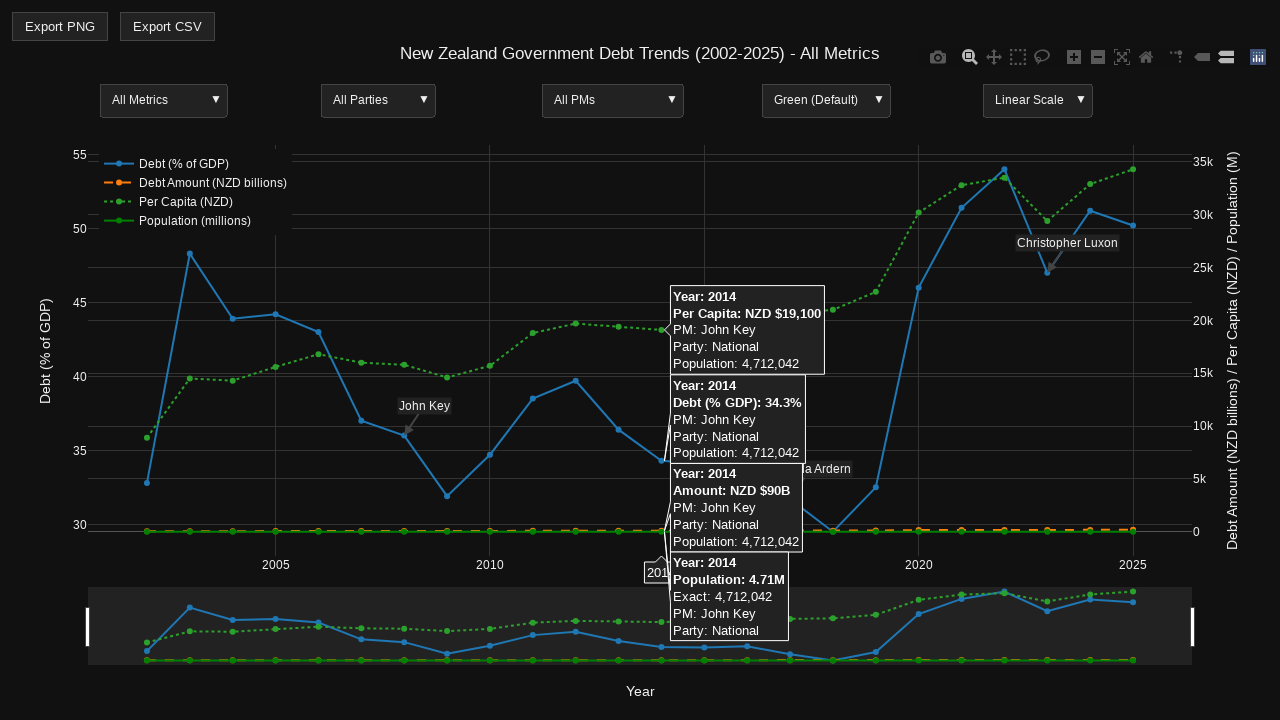

Verified plot cartesian layer is visible and responsive
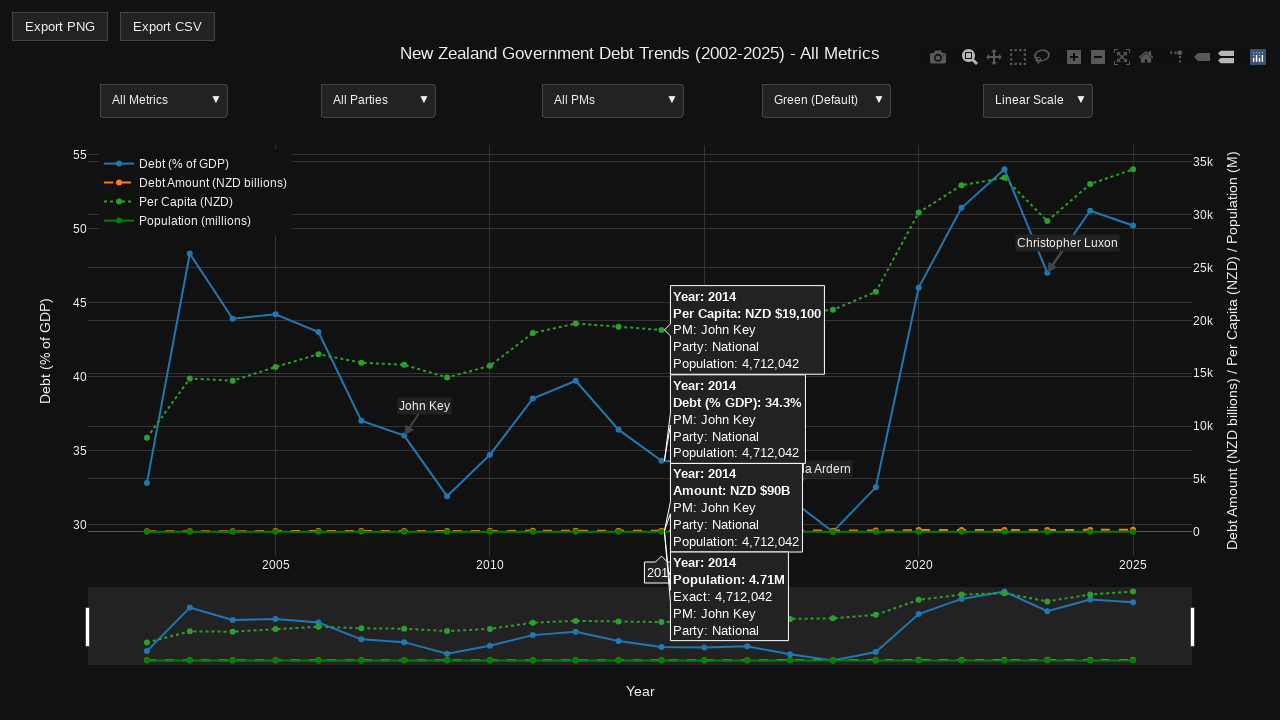

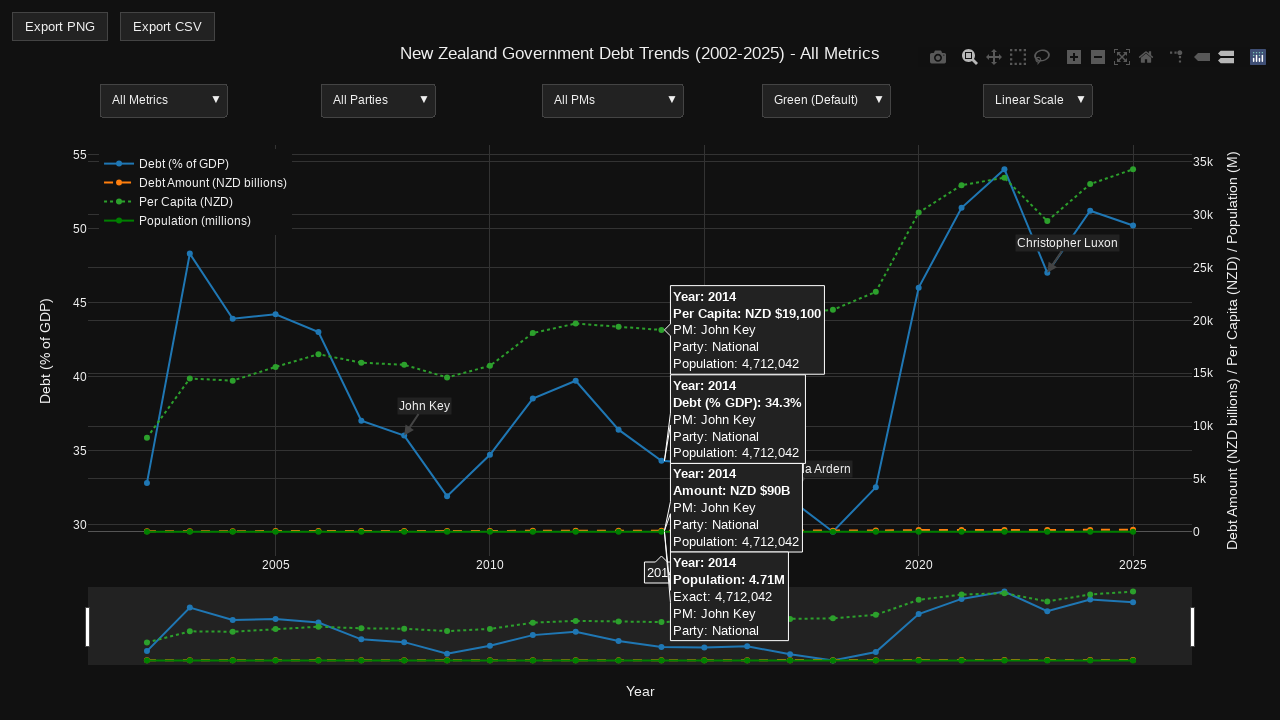